Tests window handling functionality by clicking a link that opens a new window, switching to the new window to verify its content, then switching back to the original window to verify it still works correctly.

Starting URL: https://the-internet.herokuapp.com/windows

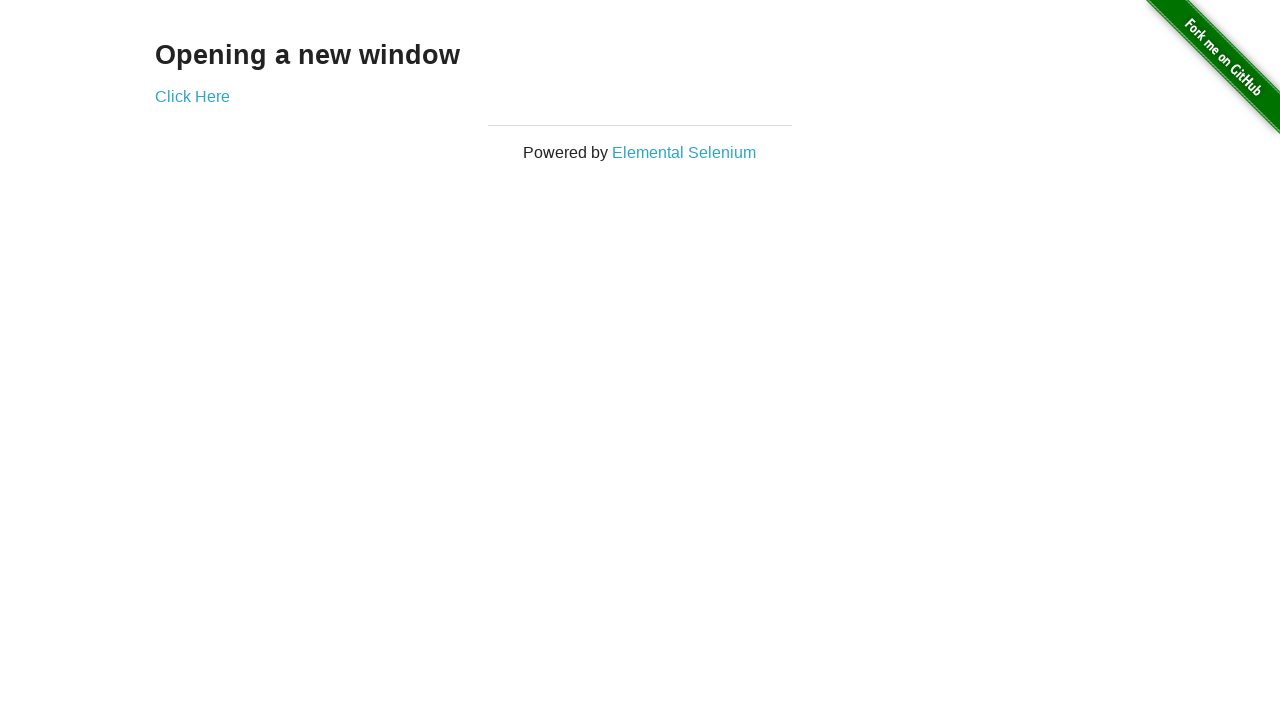

Verified page heading is 'Opening a new window'
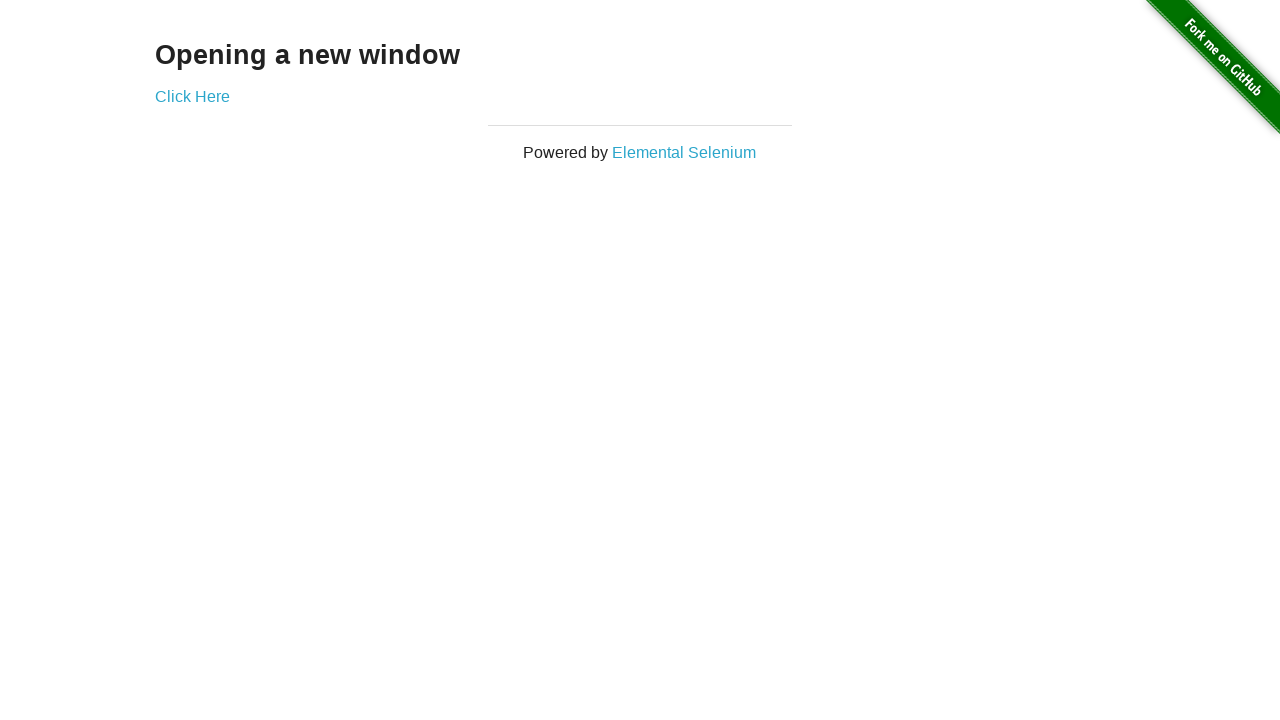

Verified original page title is 'The Internet'
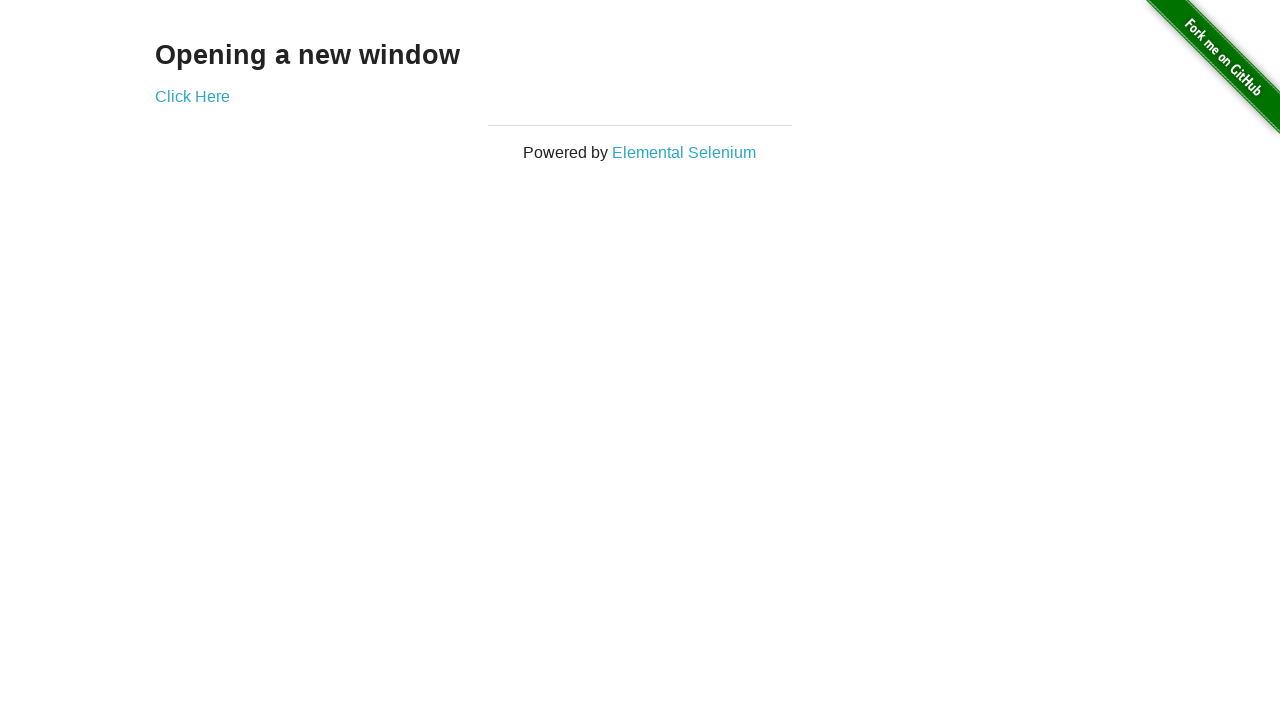

Clicked 'Click Here' link to open new window at (192, 96) on a:text('Click Here')
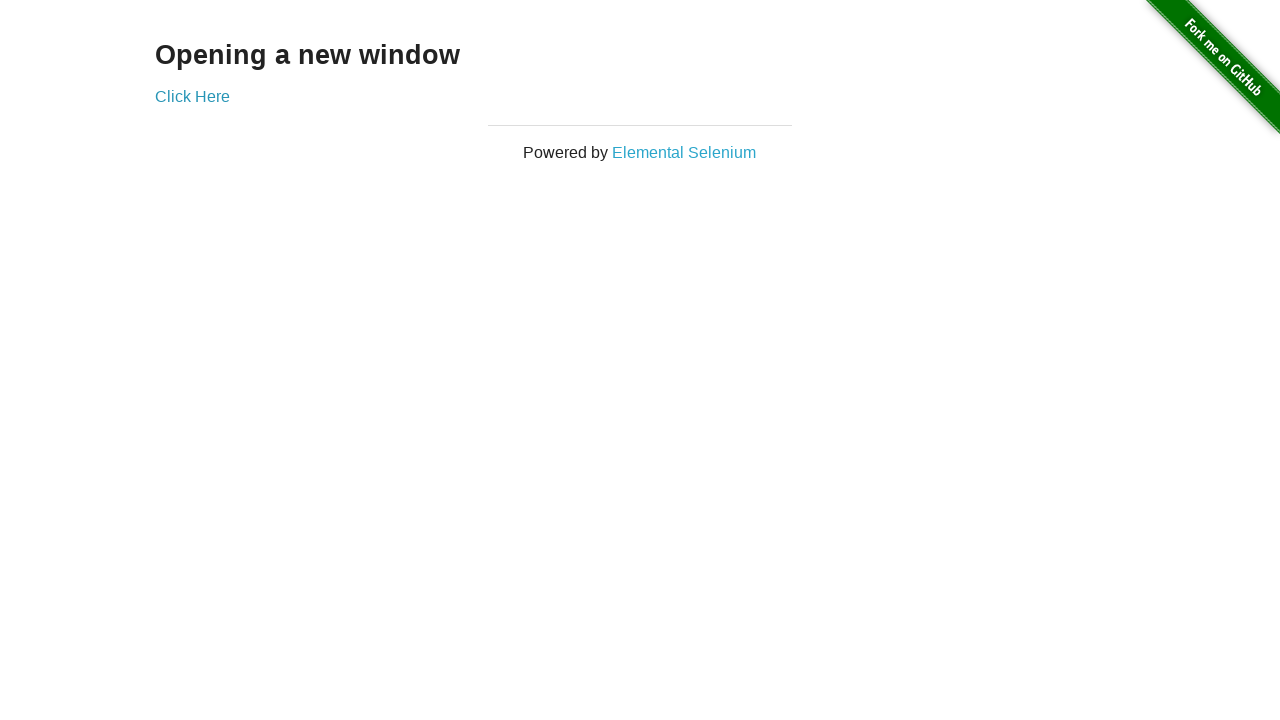

Captured new window/page object
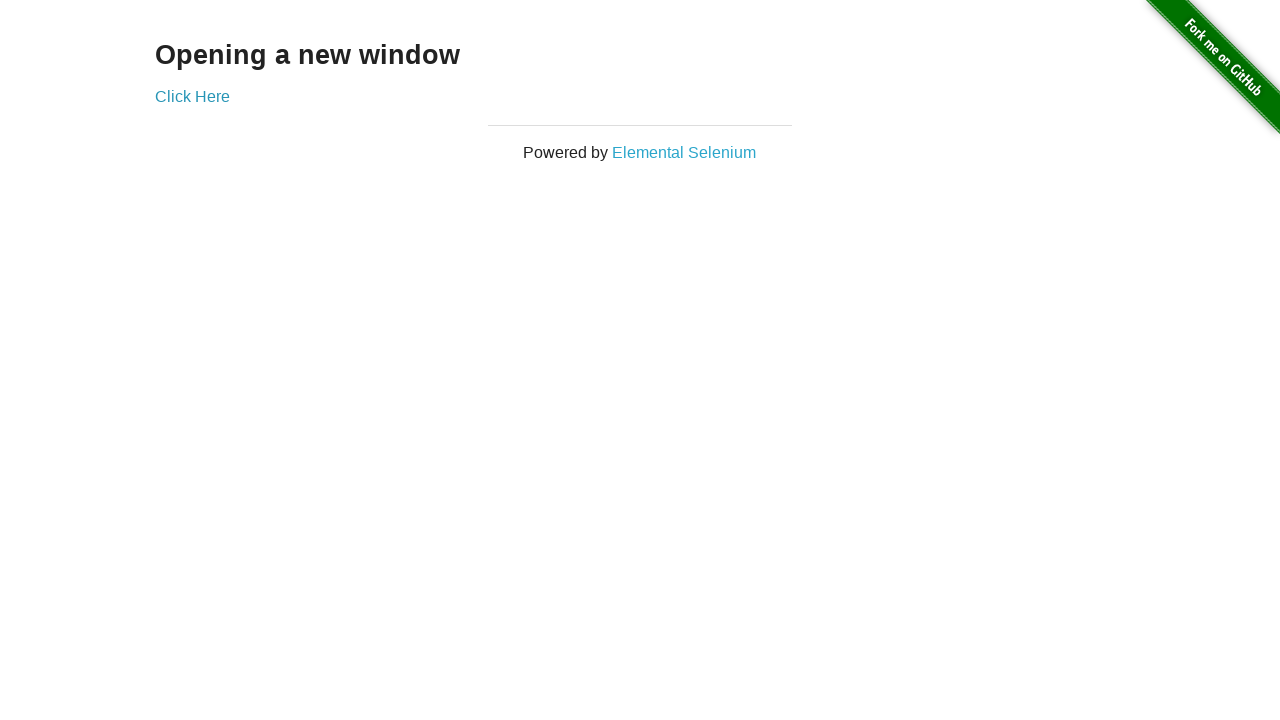

New window finished loading
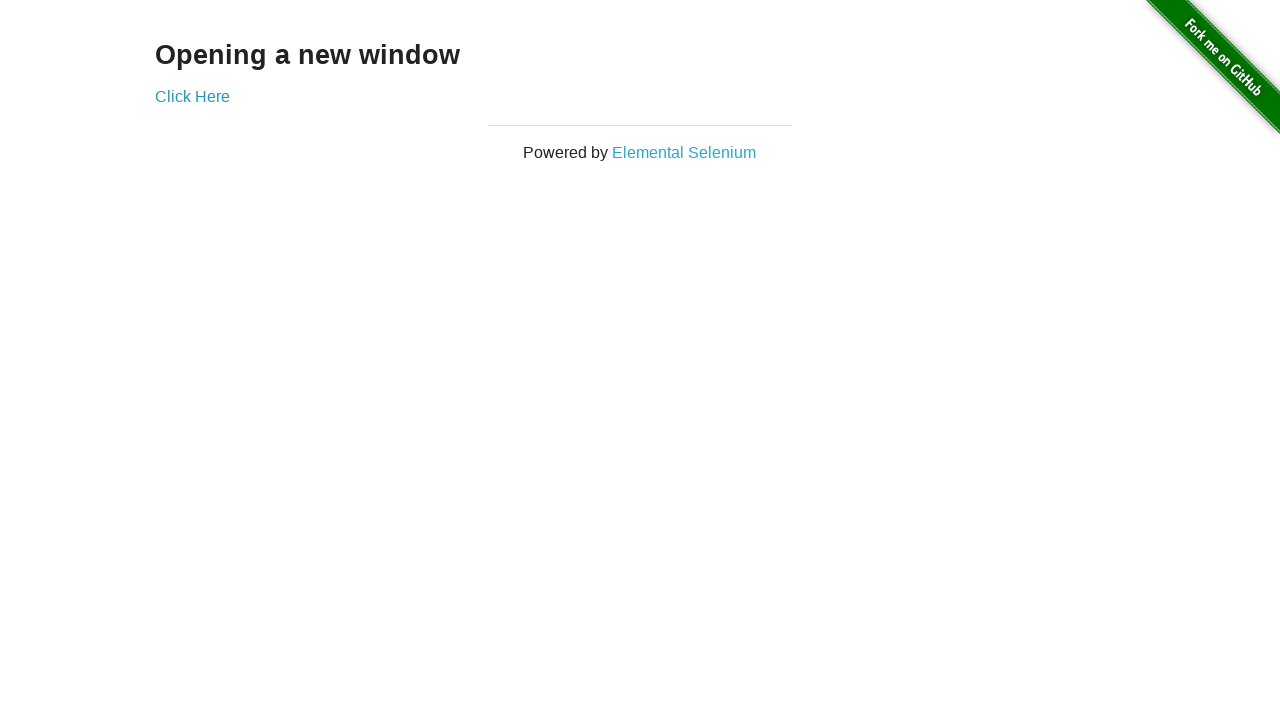

Verified new window title is 'New Window'
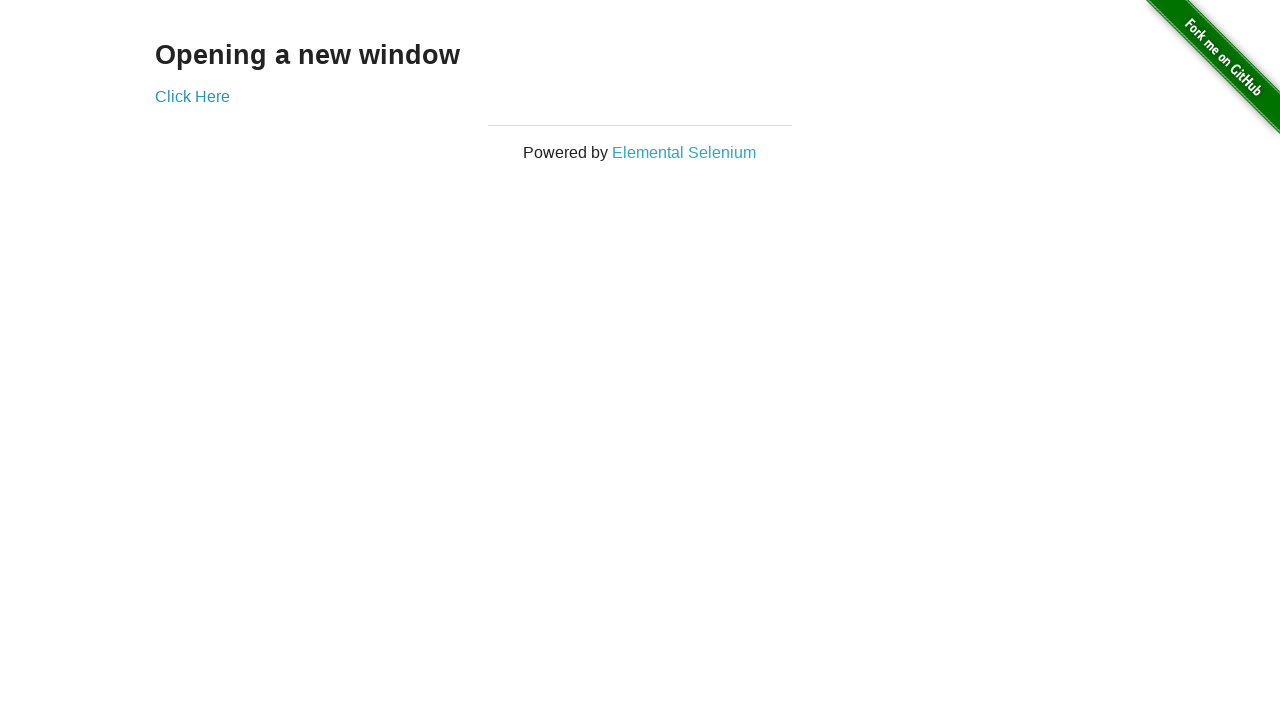

Verified new window heading is 'New Window'
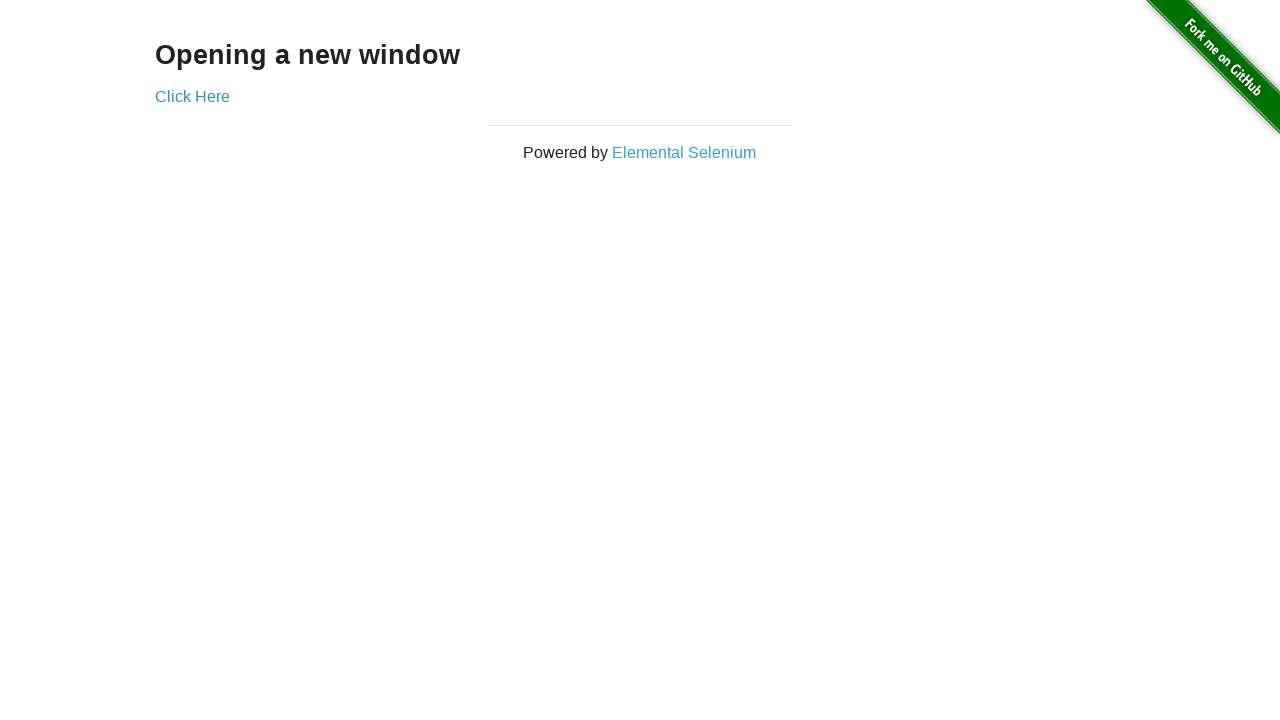

Switched back to original window
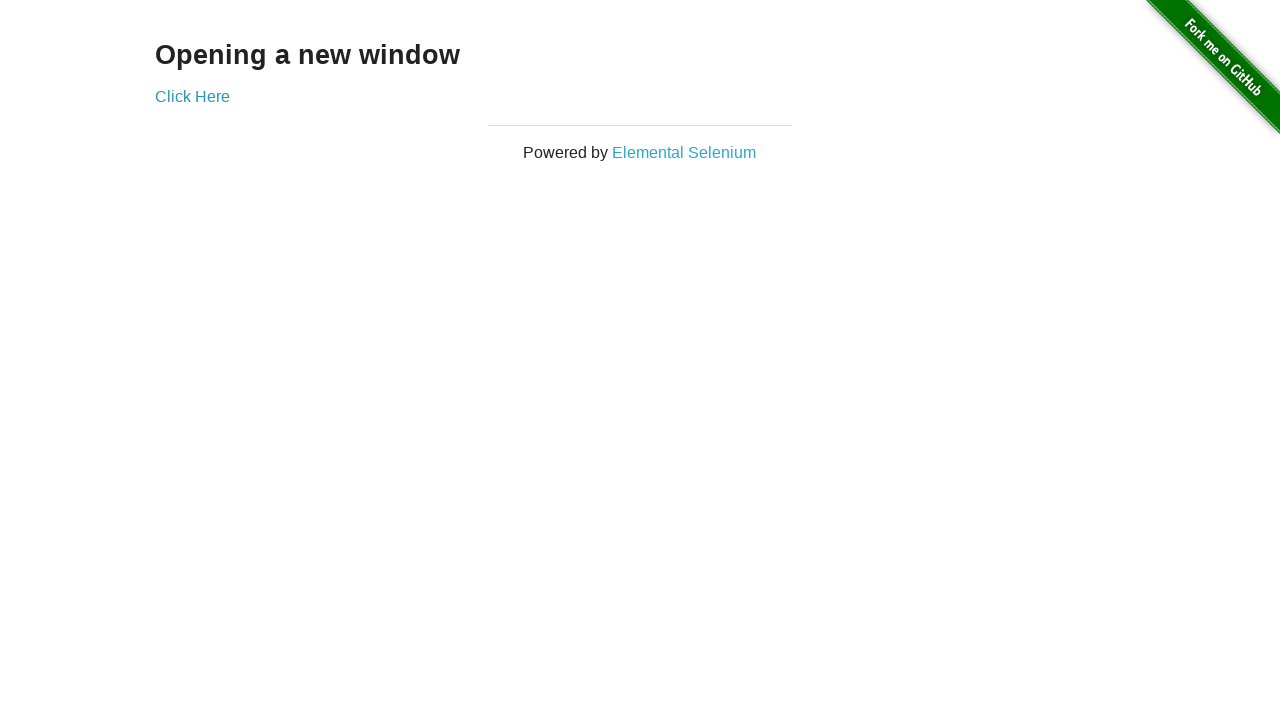

Verified original window title is still 'The Internet'
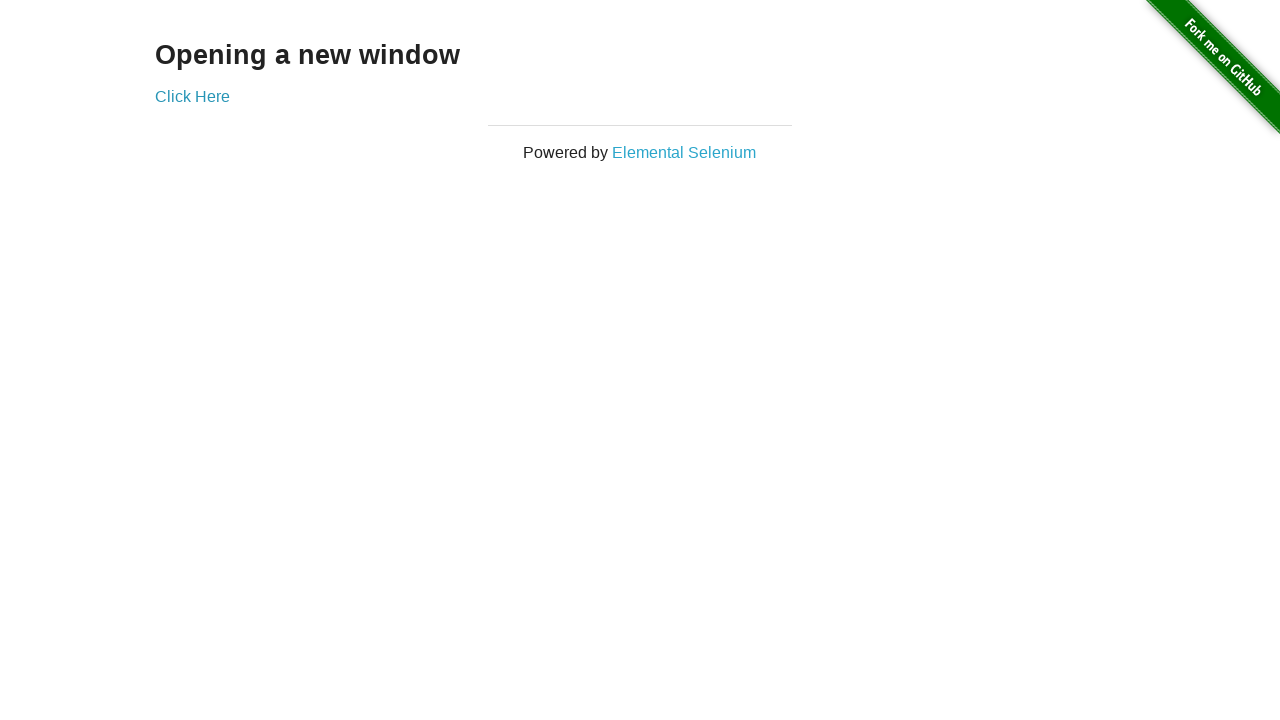

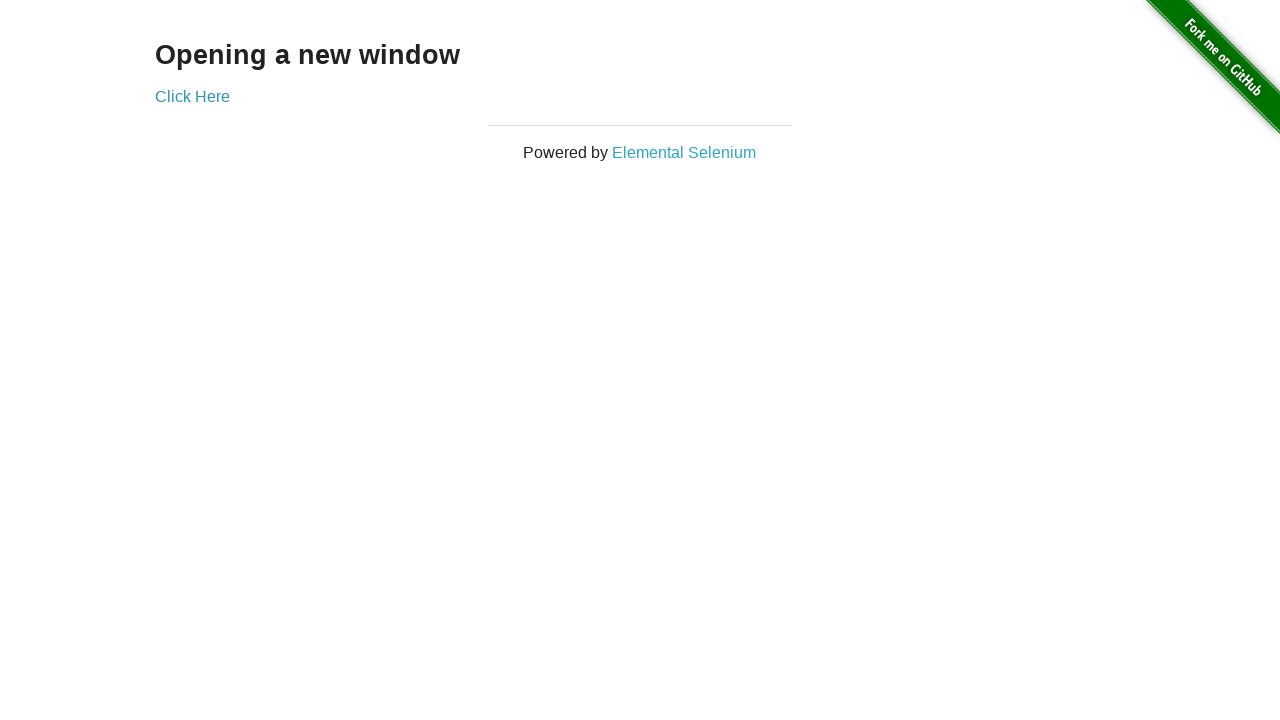